Tests dropdown selection functionality by selecting options using visible text, index, and value methods

Starting URL: https://omayo.blogspot.com/

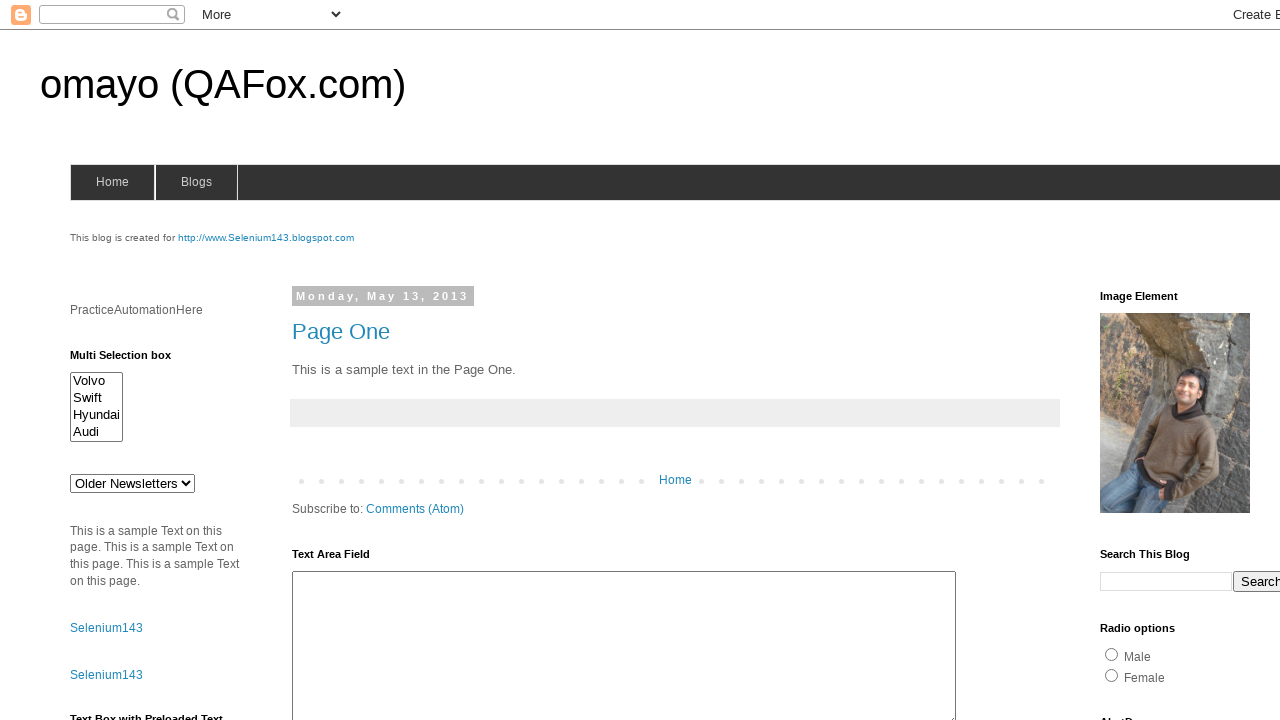

Located dropdown element with id 'drop1'
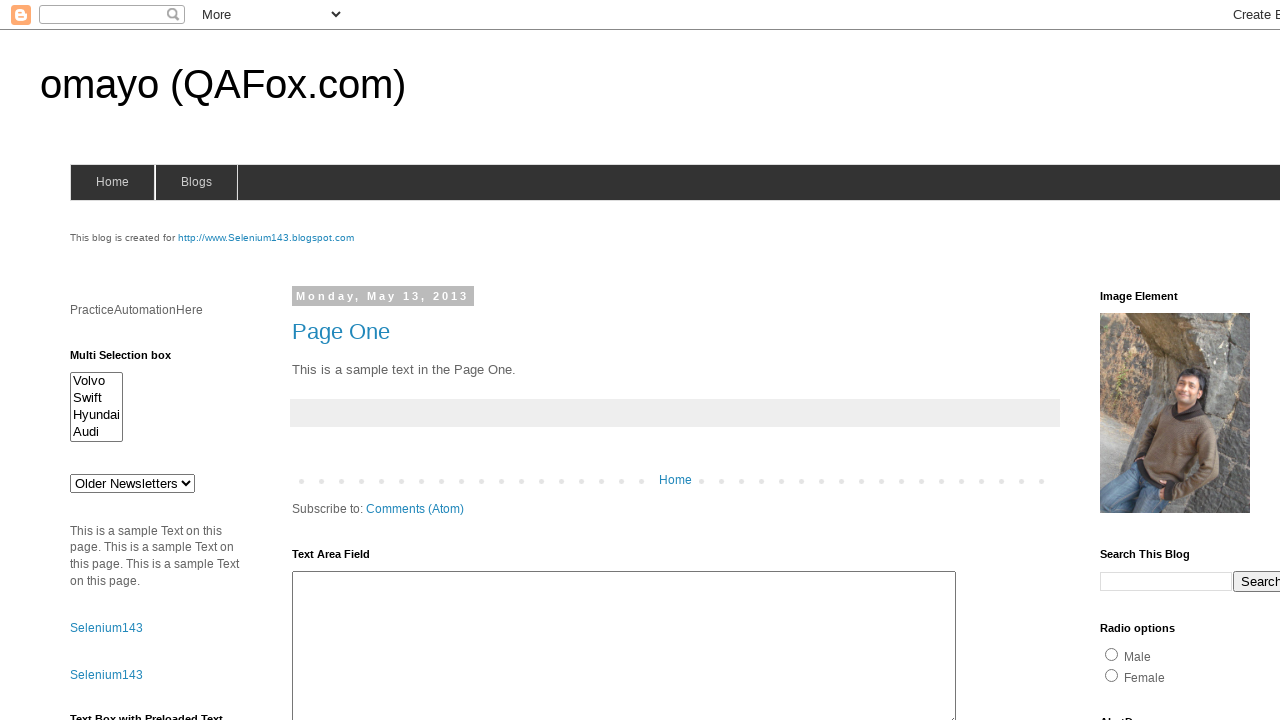

Selected dropdown option by visible text 'doc 2' on select#drop1
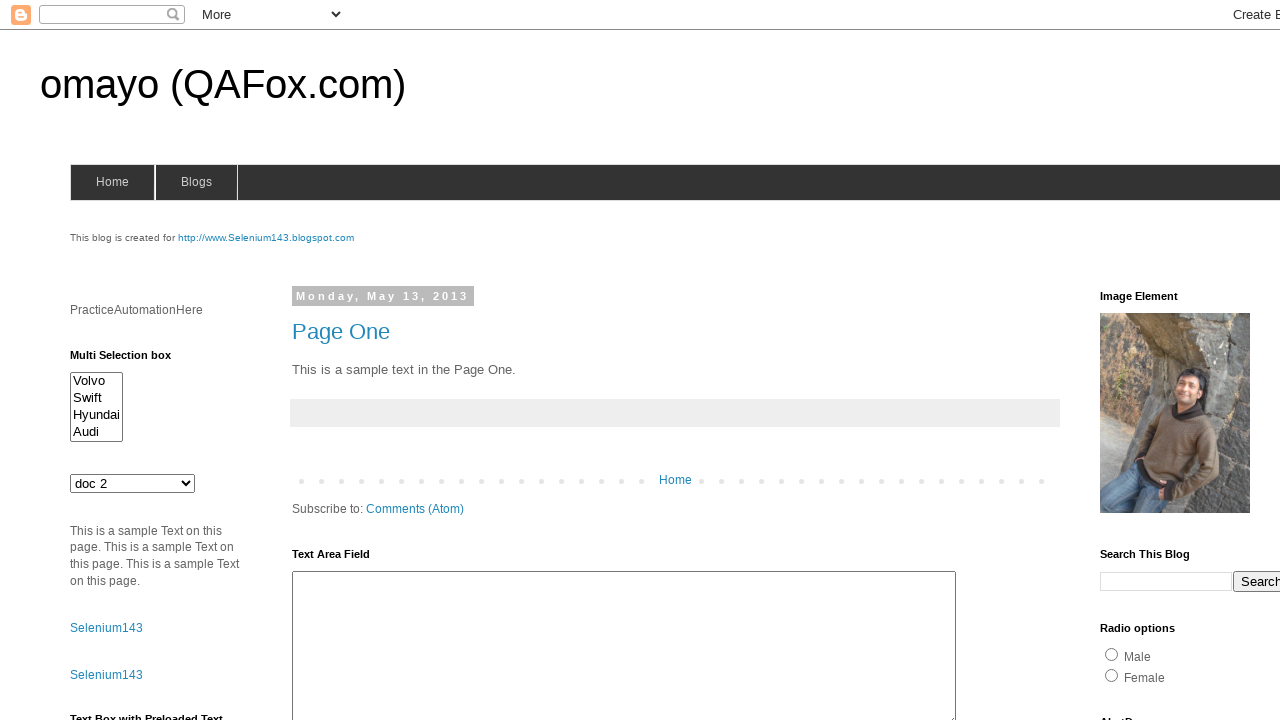

Waited 2000ms between selections
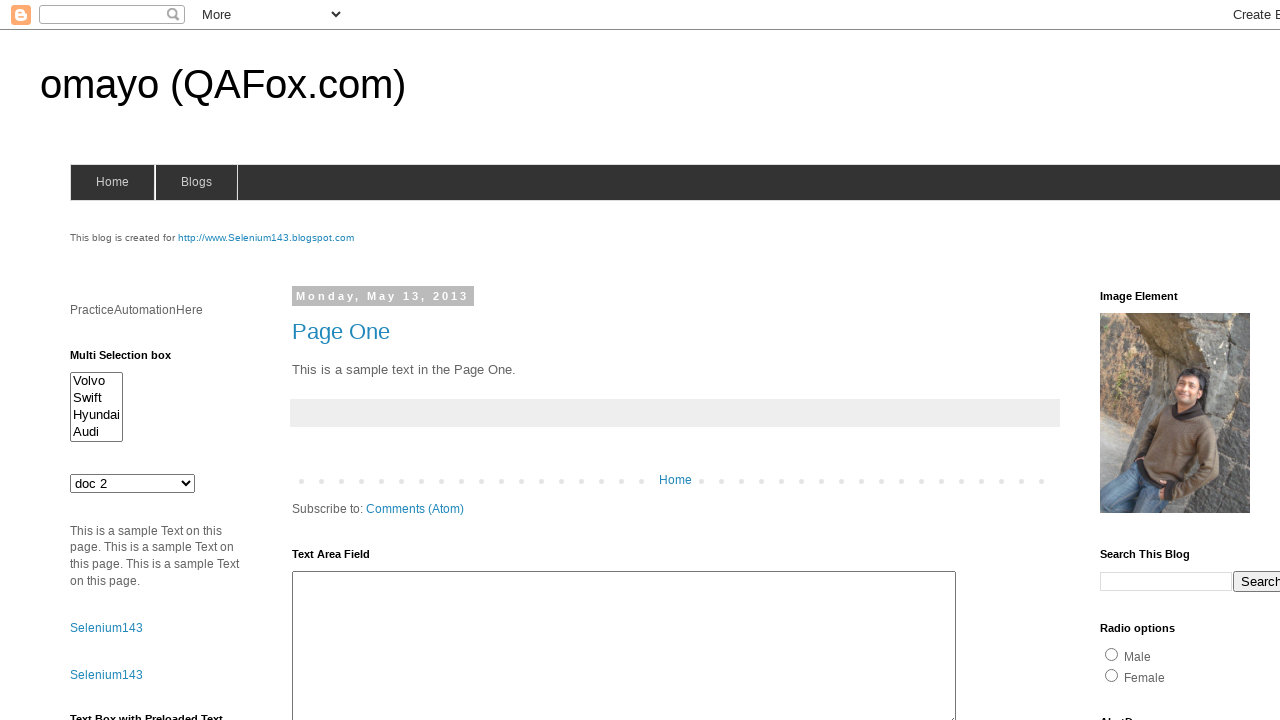

Selected dropdown option by index 1 (second option) on select#drop1
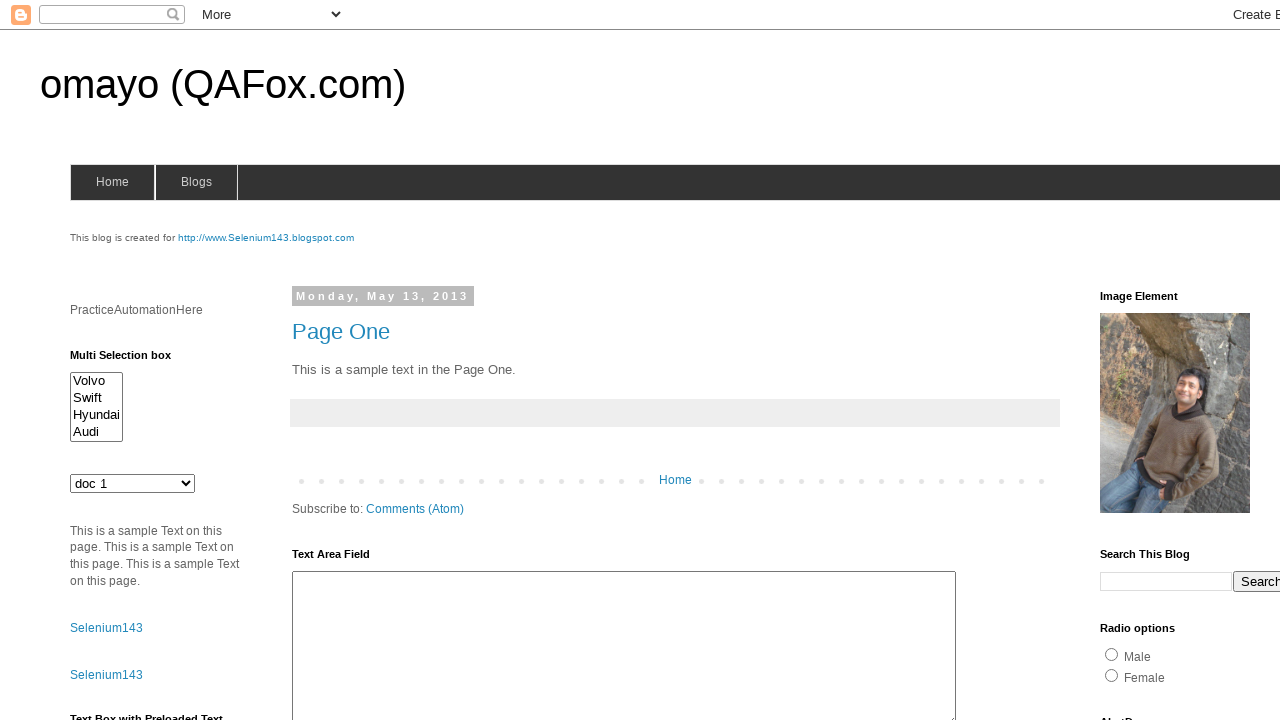

Waited 2000ms between selections
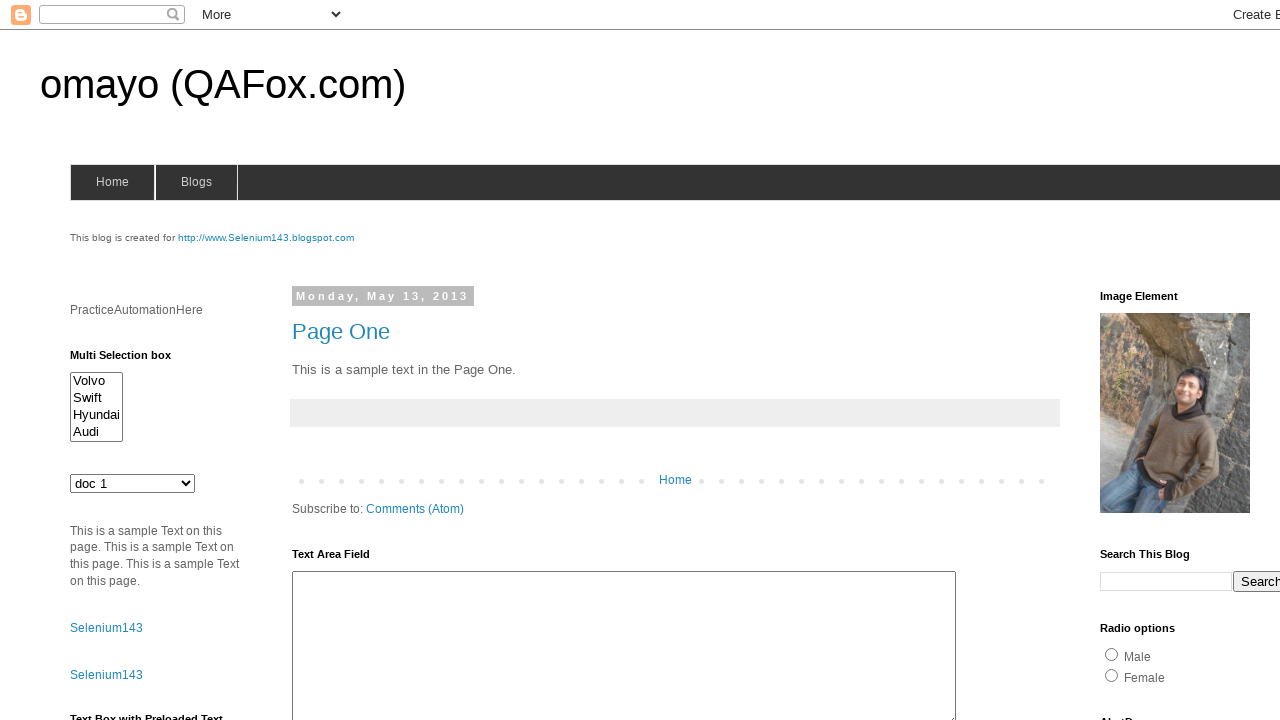

Selected dropdown option by value 'jkl' on select#drop1
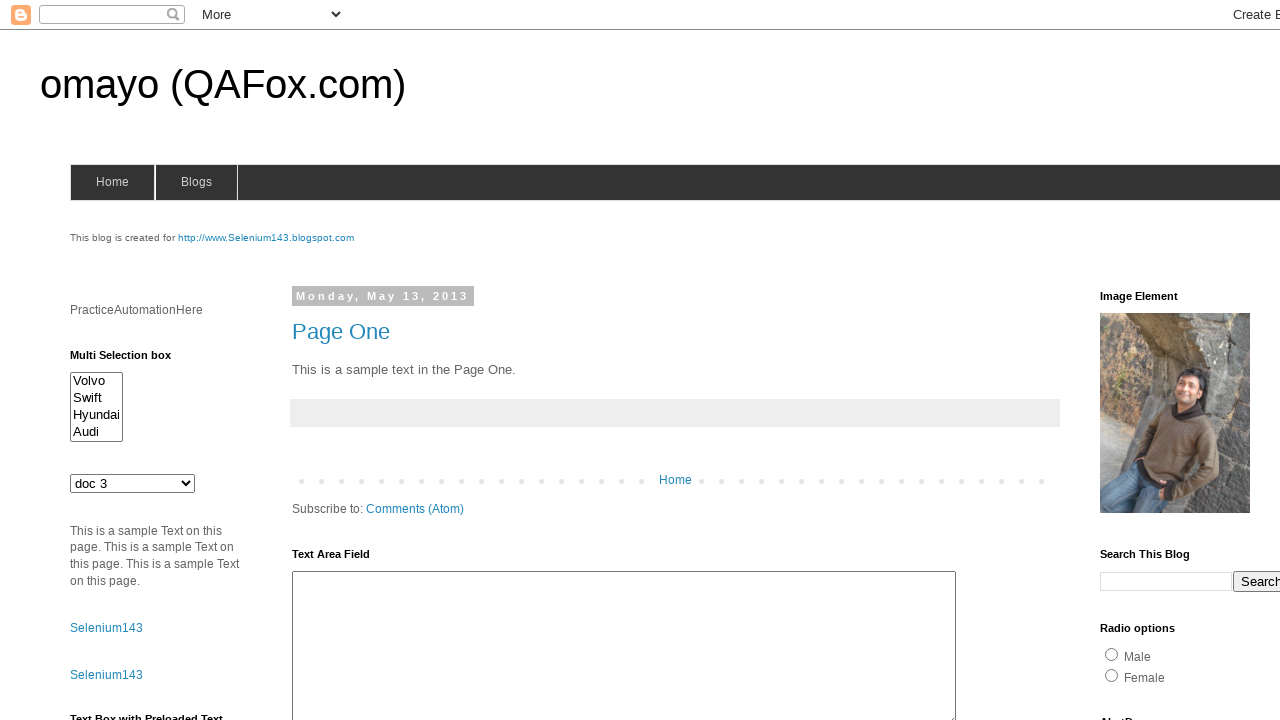

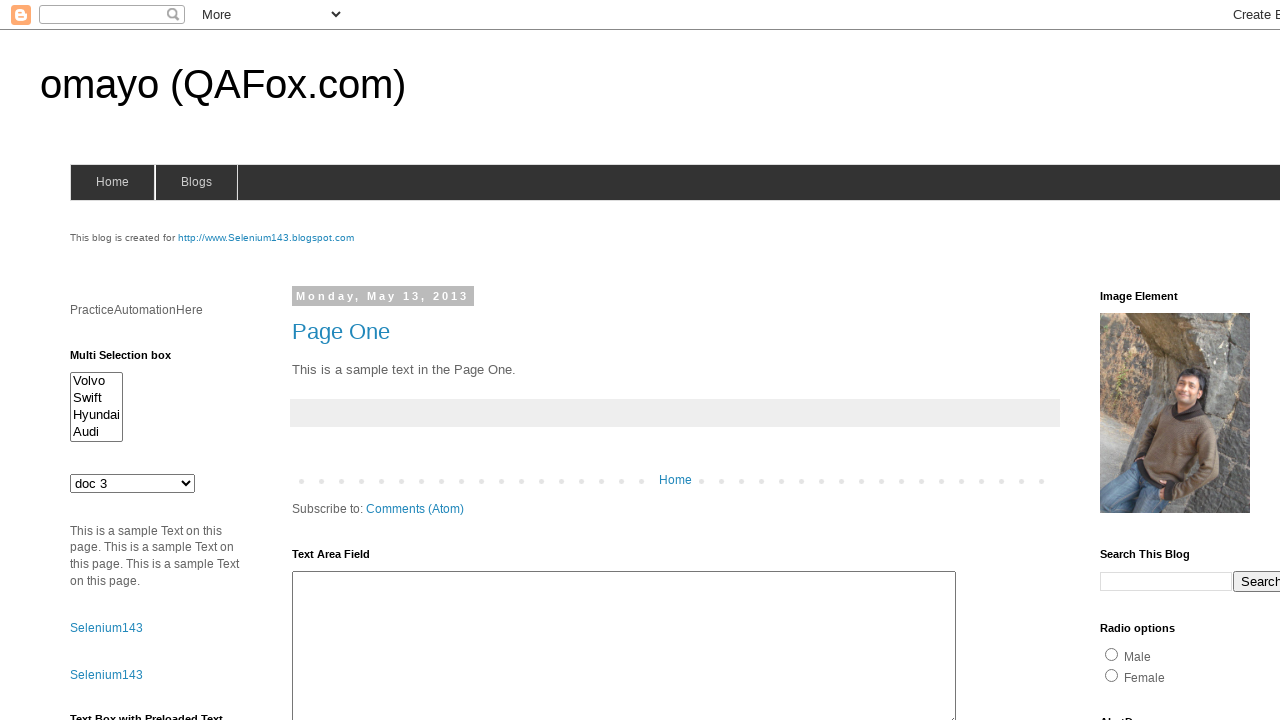